Tests browser forward navigation by going to Multiple Windows, back, then forward to verify correct URL

Starting URL: https://the-internet.herokuapp.com/

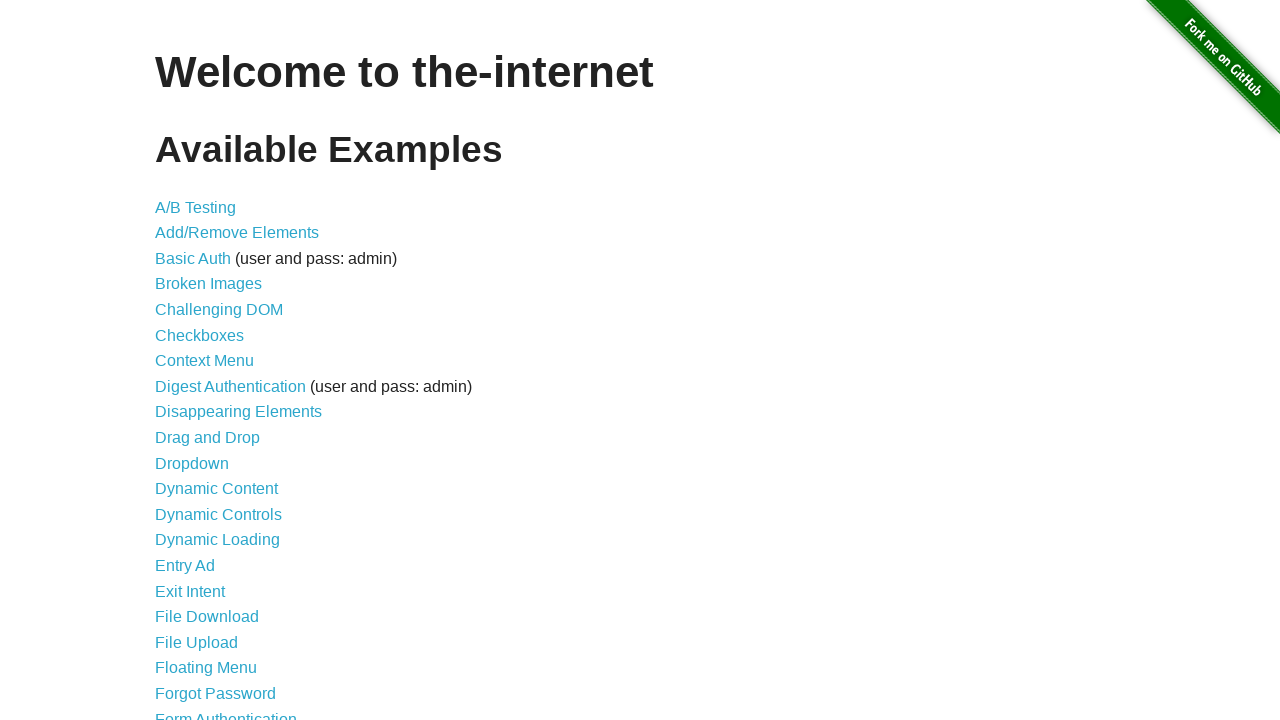

Clicked on Multiple Windows link at (218, 369) on a:has-text('Multiple Windows')
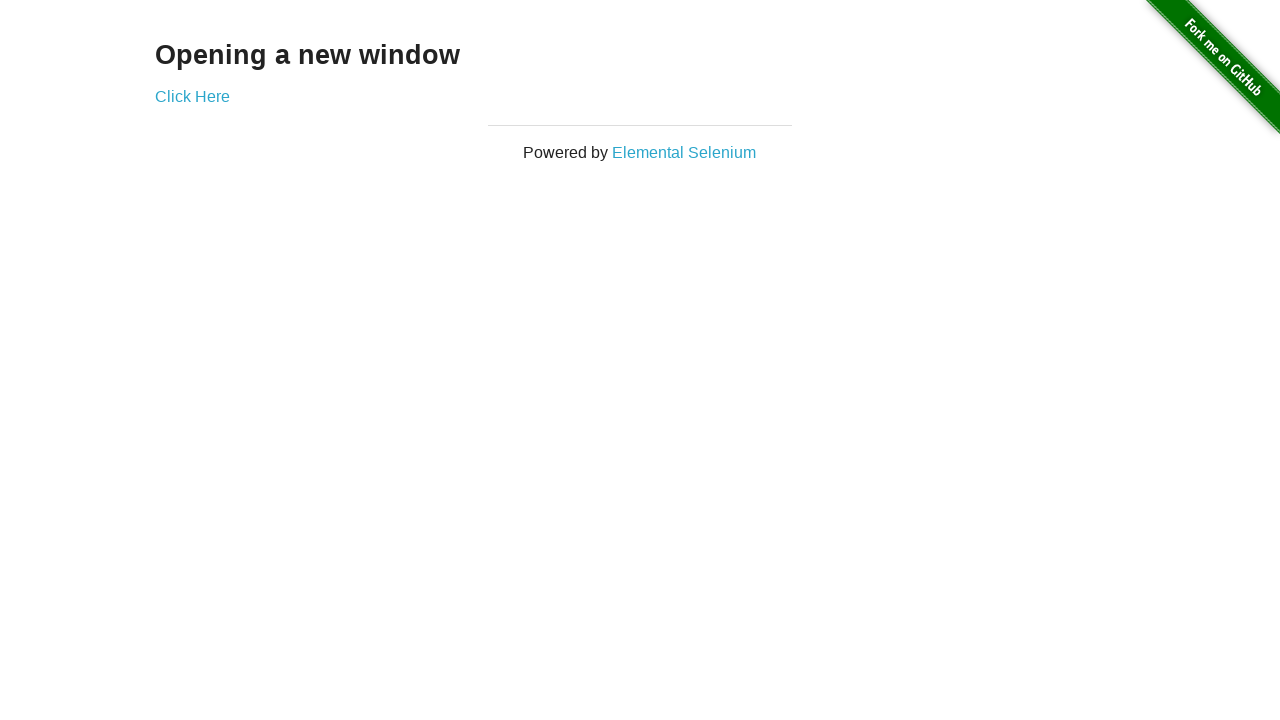

Navigated back to previous page
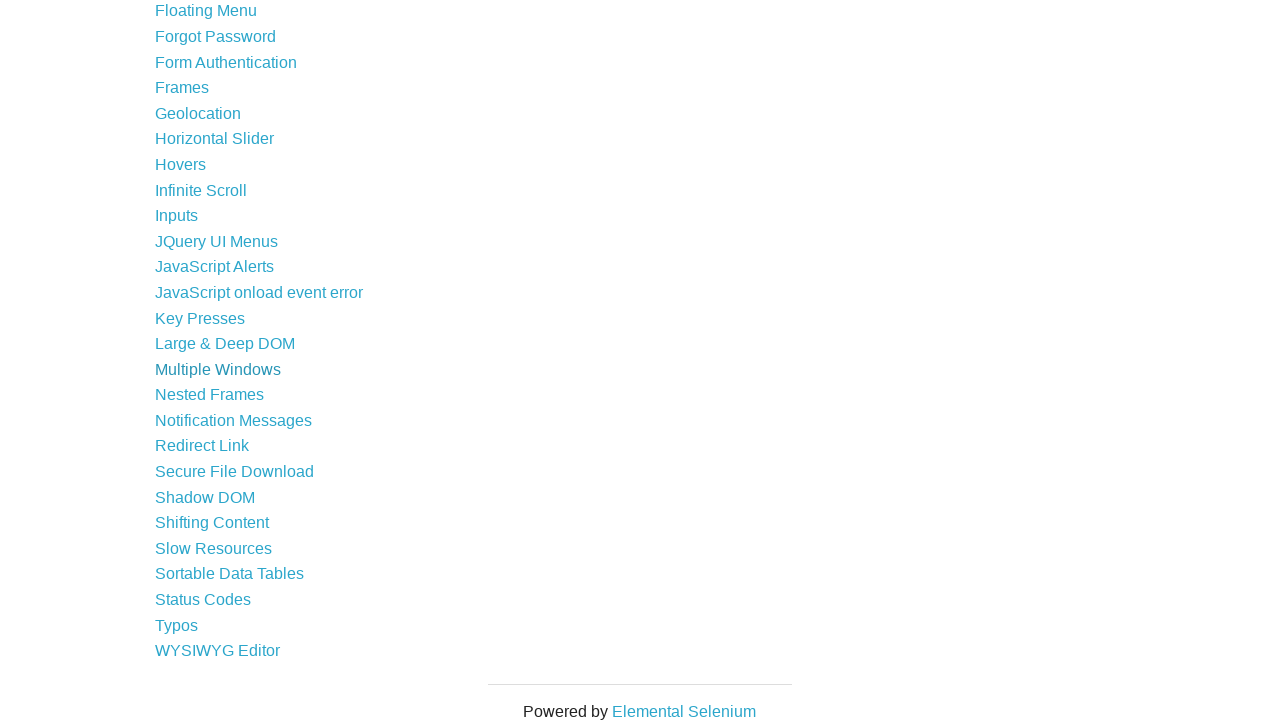

Navigated forward to Multiple Windows page
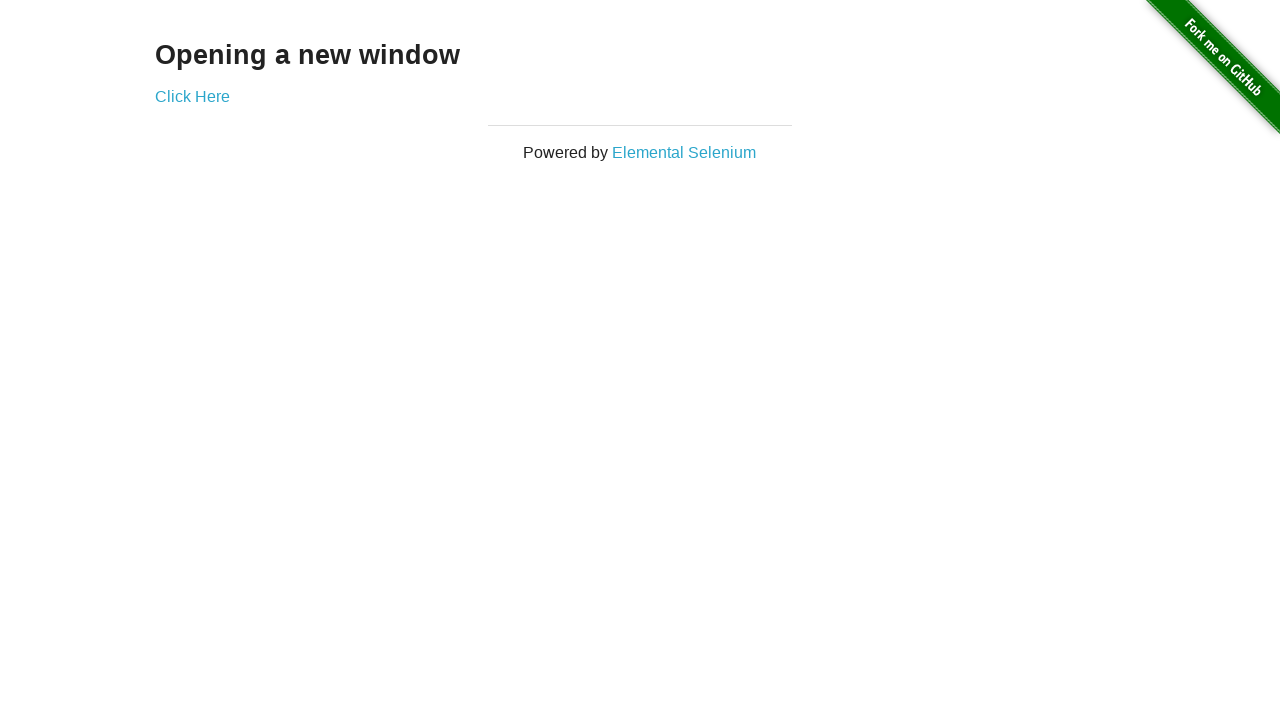

Verified current URL is the Multiple Windows page
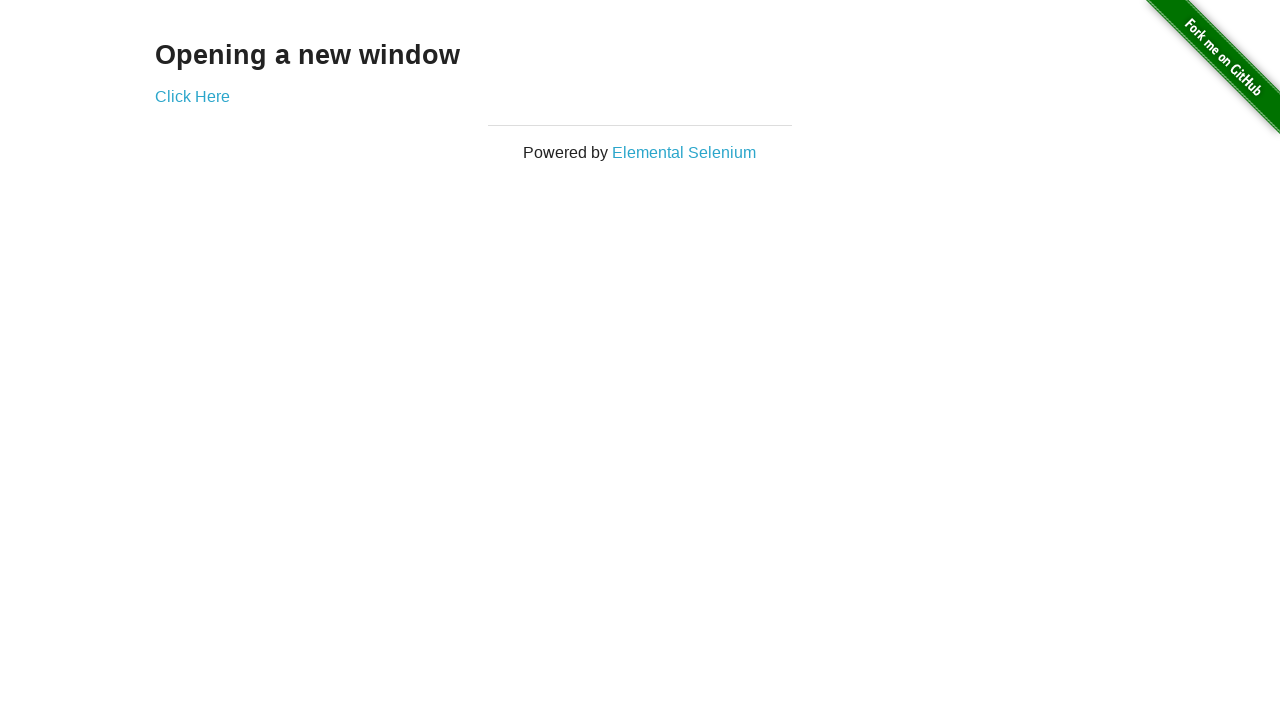

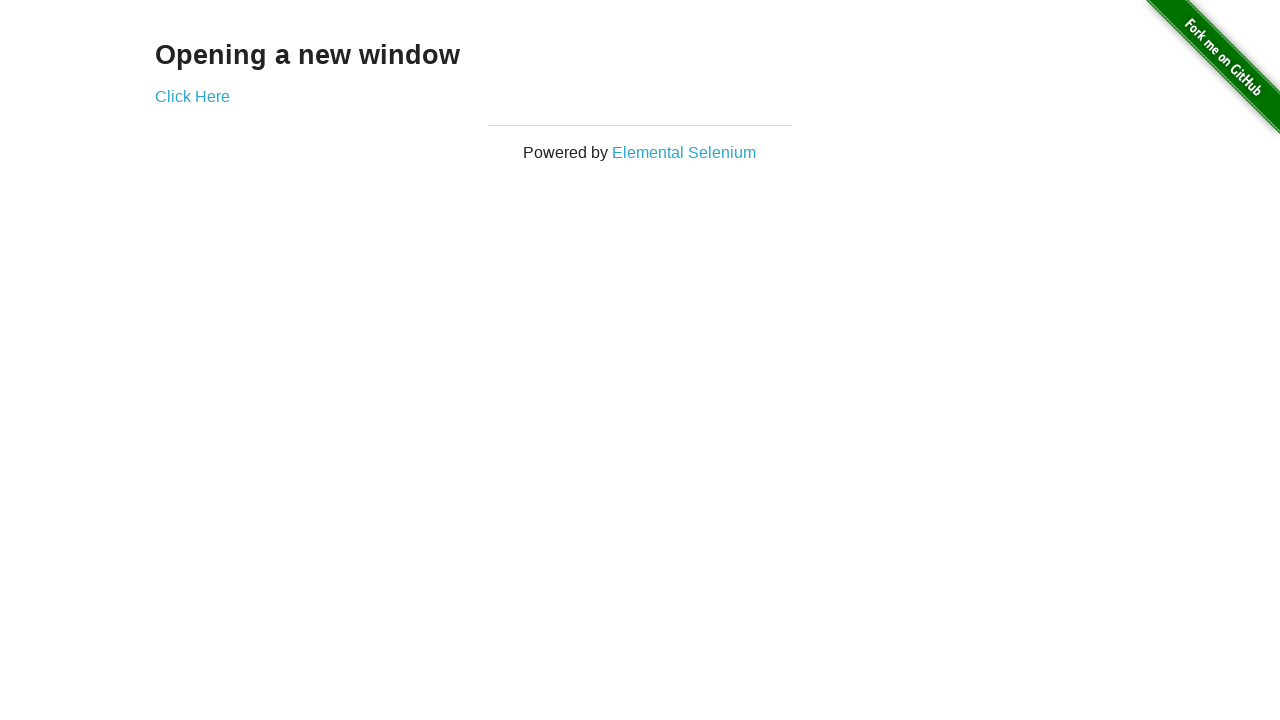